Tests the car form submission by filling all fields (name, year, power, price, manufacturer) and clicking submit

Starting URL: https://carros-crud.vercel.app/

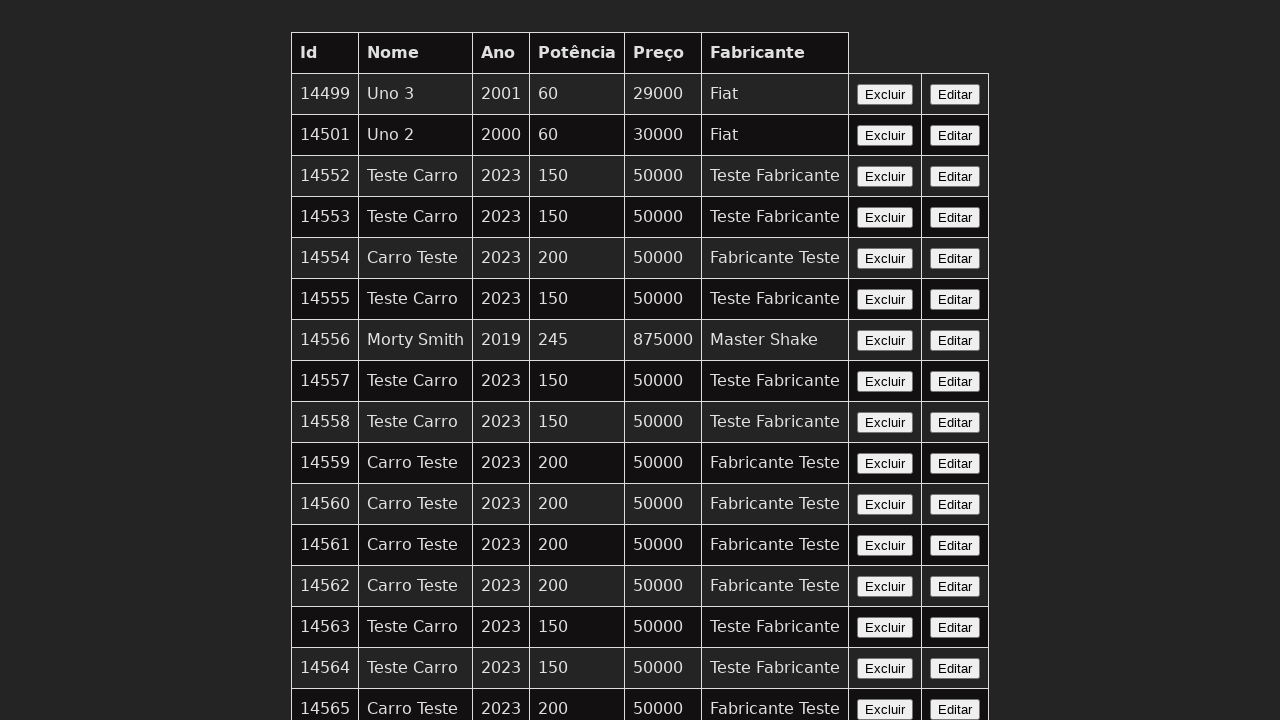

Waited for nome (name) field to be visible
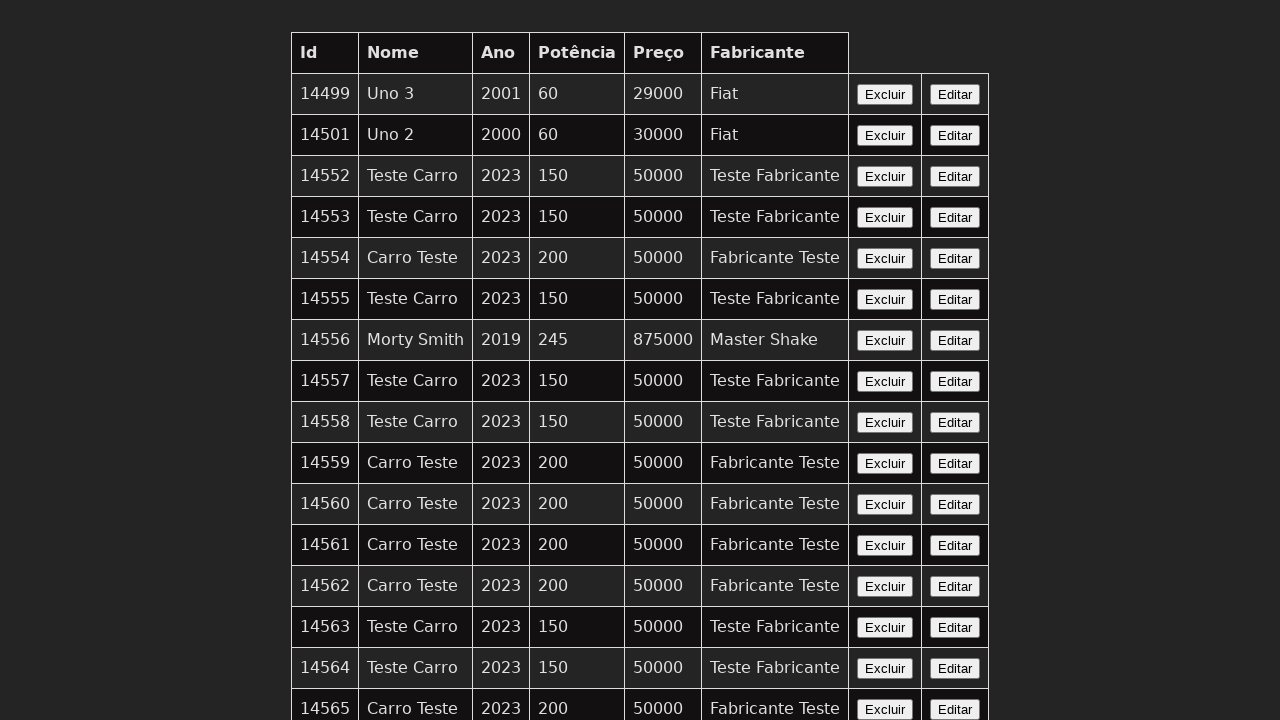

Filled nome (name) field with 'Teste Carro' on input[name='nome']
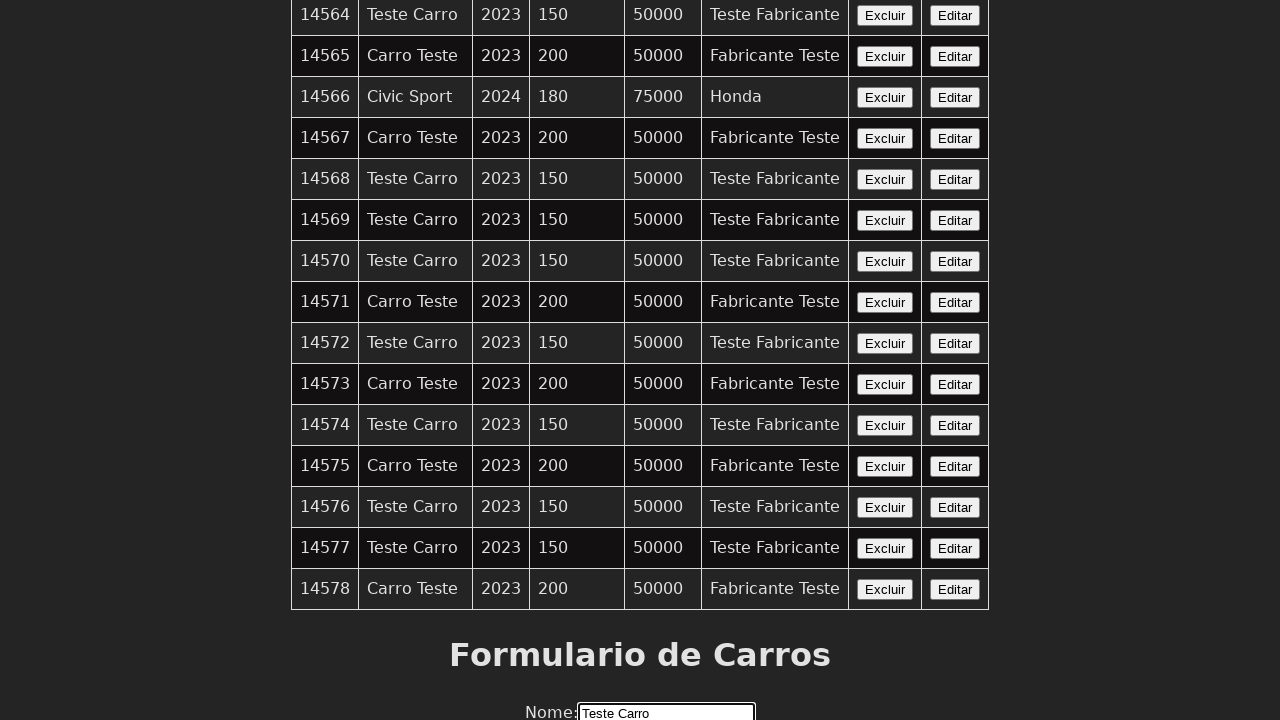

Filled ano (year) field with '2023' on input[name='ano']
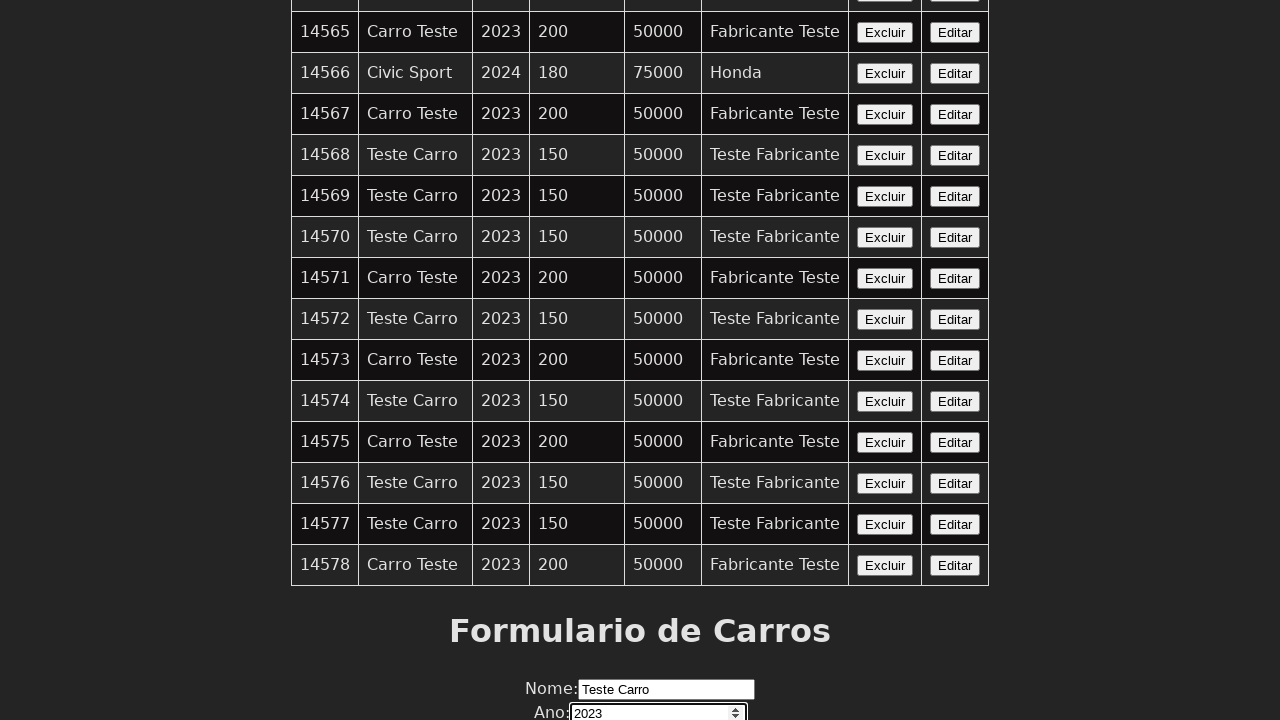

Filled potencia (power) field with '150' on input[name='potencia']
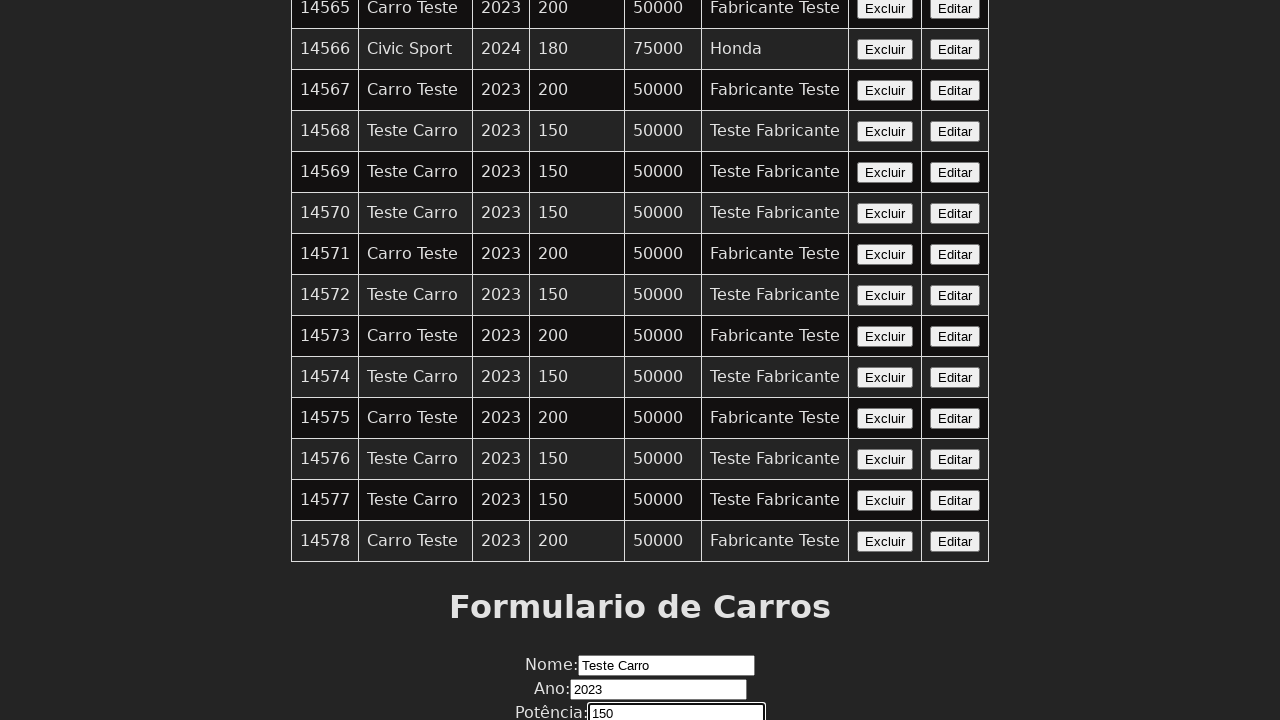

Filled preco (price) field with '50000' on input[name='preco']
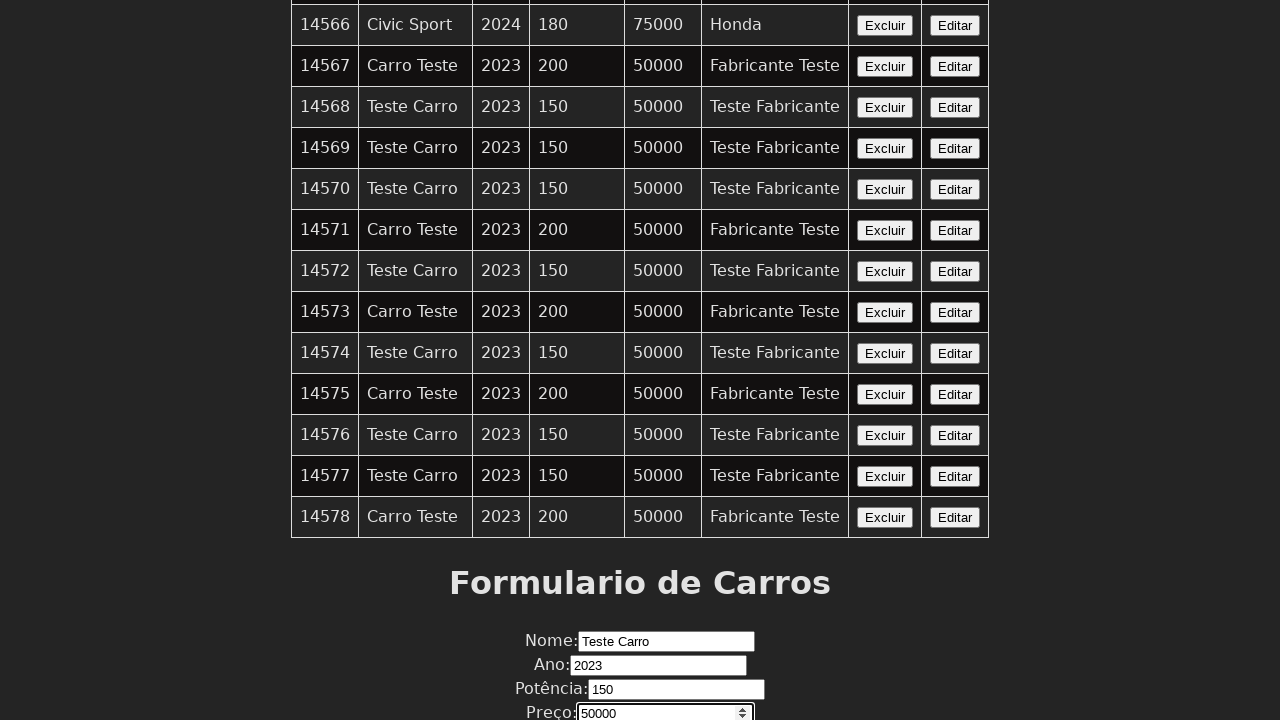

Filled fabricante (manufacturer) field with 'Teste Fabricante' on input[name='fabricante']
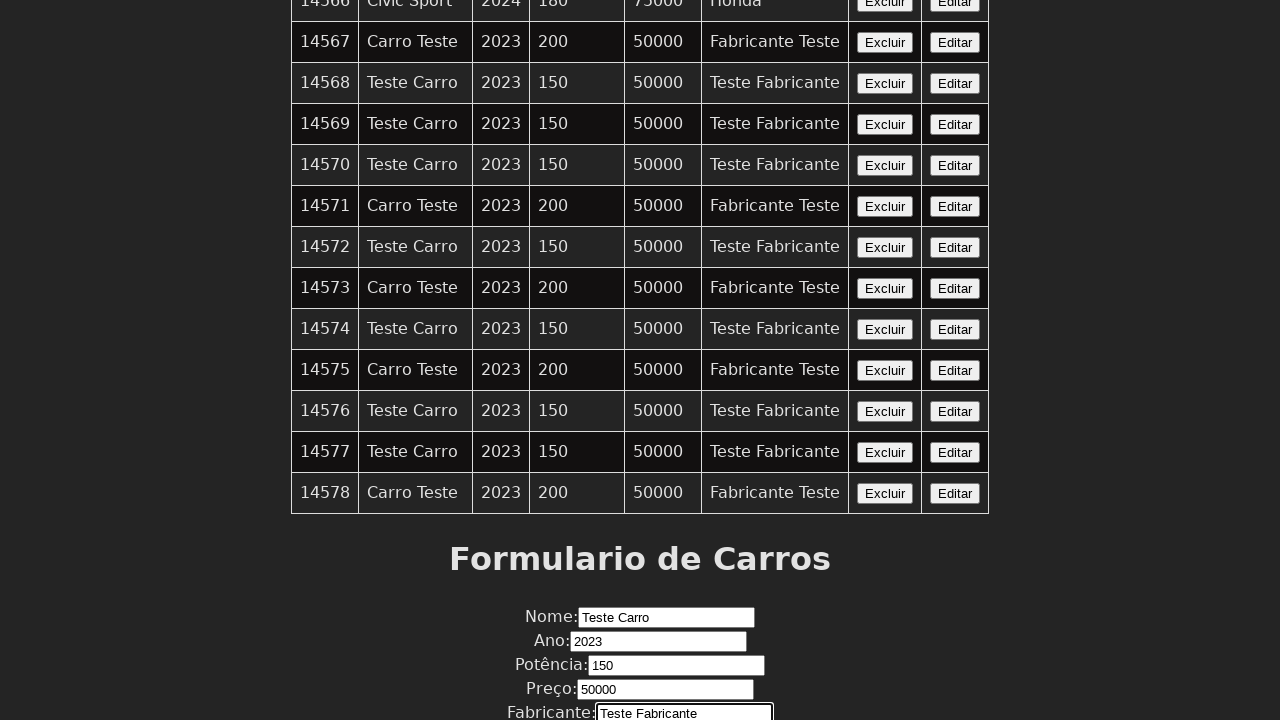

Clicked submit button to submit car form at (640, 676) on xpath=//button[contains(text(),'Enviar')]
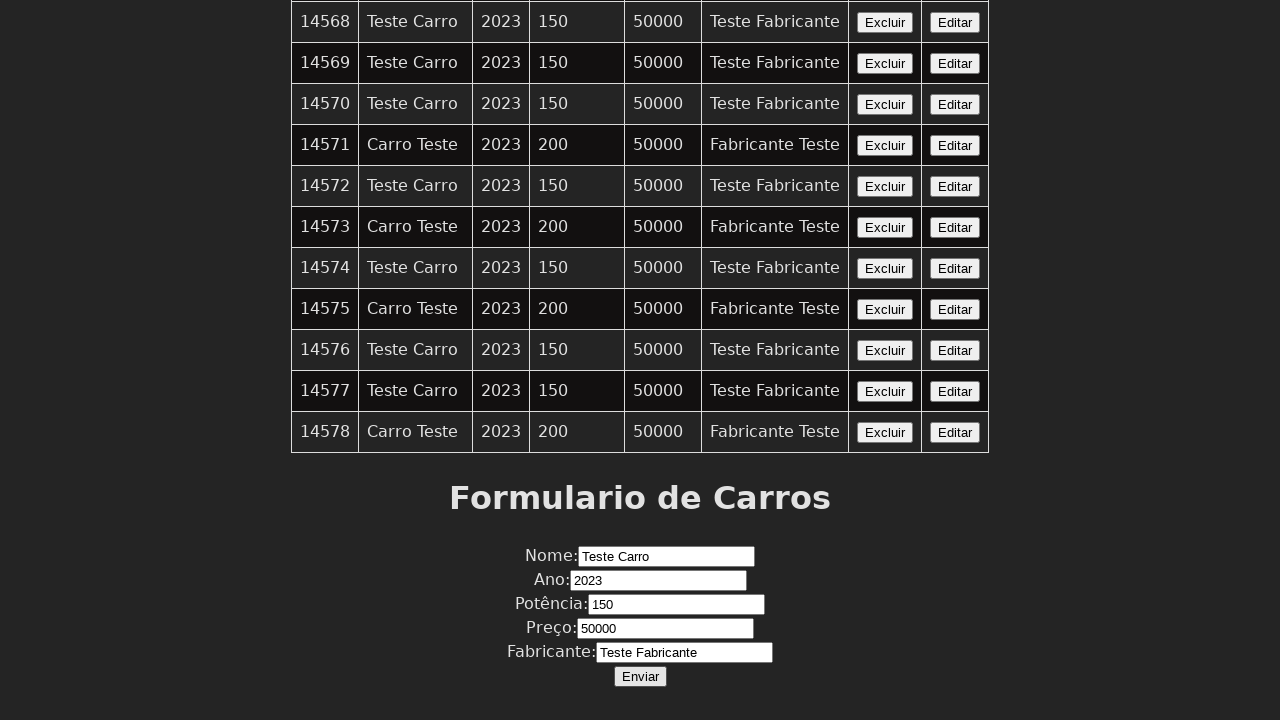

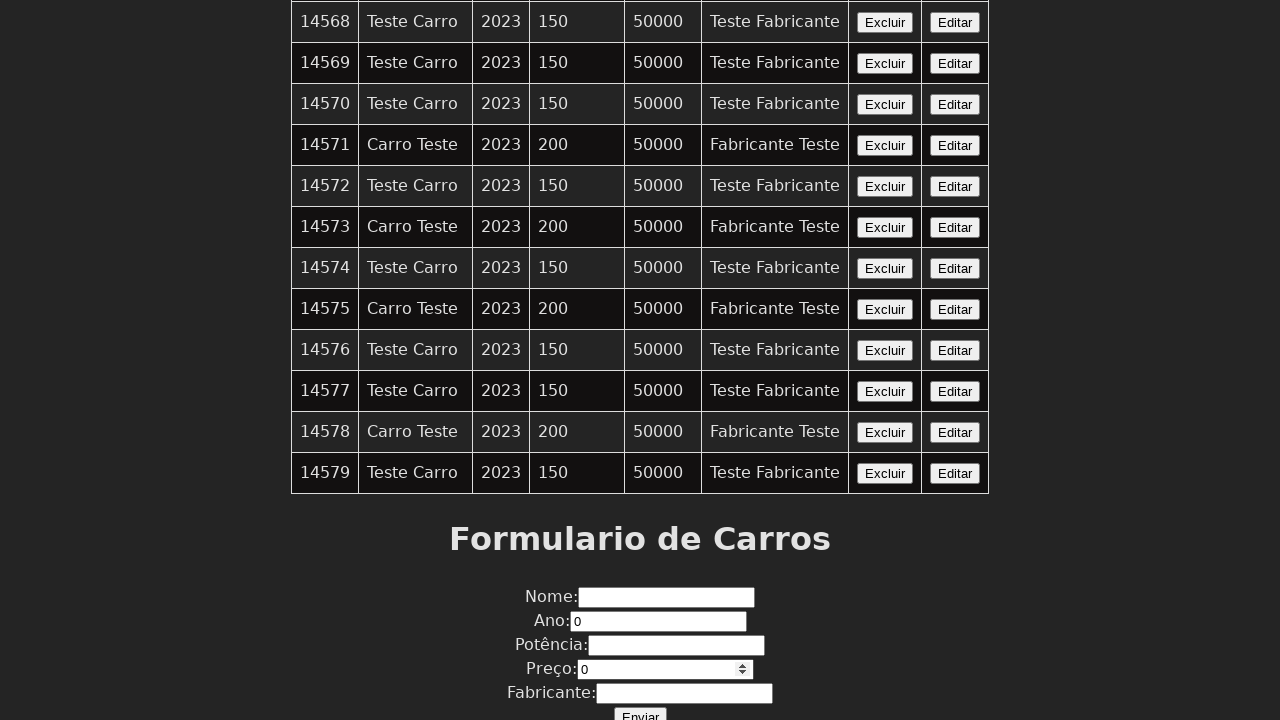